Tests dynamic page loading by clicking a Start button and waiting for hidden content with text 'Hello World!' to appear after a loading bar completes.

Starting URL: http://the-internet.herokuapp.com/dynamic_loading/2

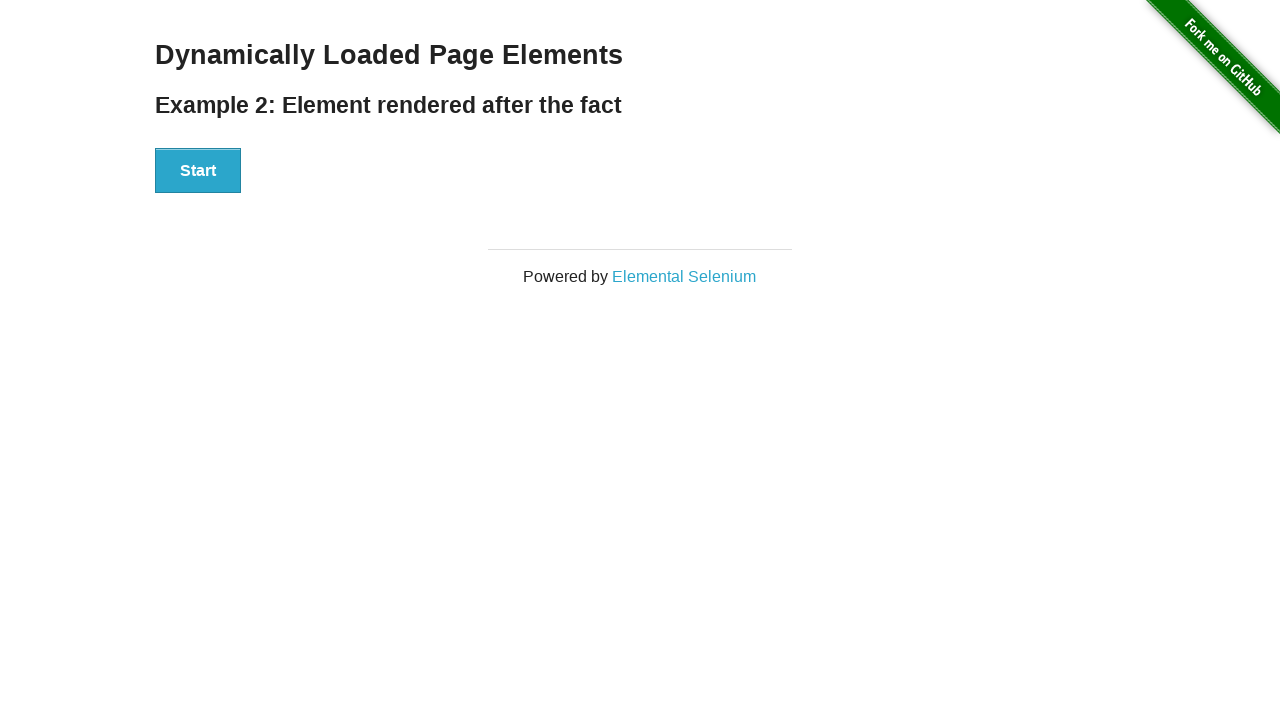

Clicked Start button to begin dynamic loading at (198, 171) on #start button
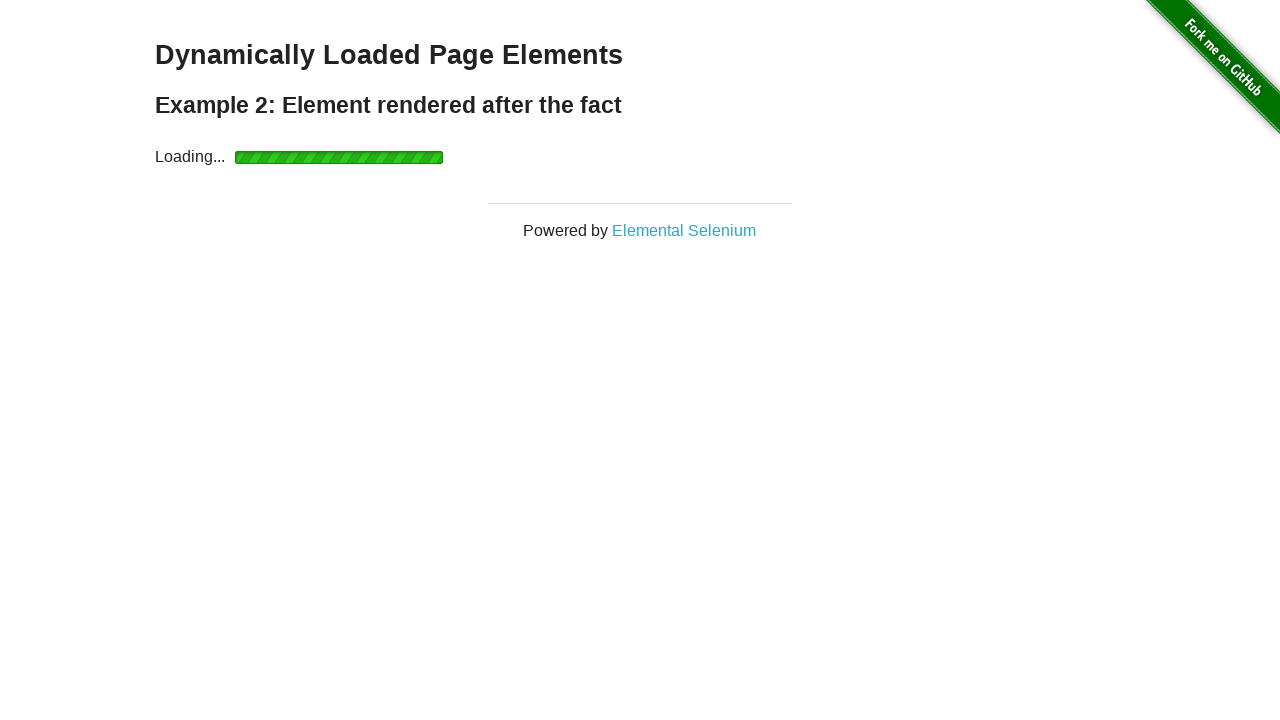

Loading bar completed and 'Hello World!' content appeared
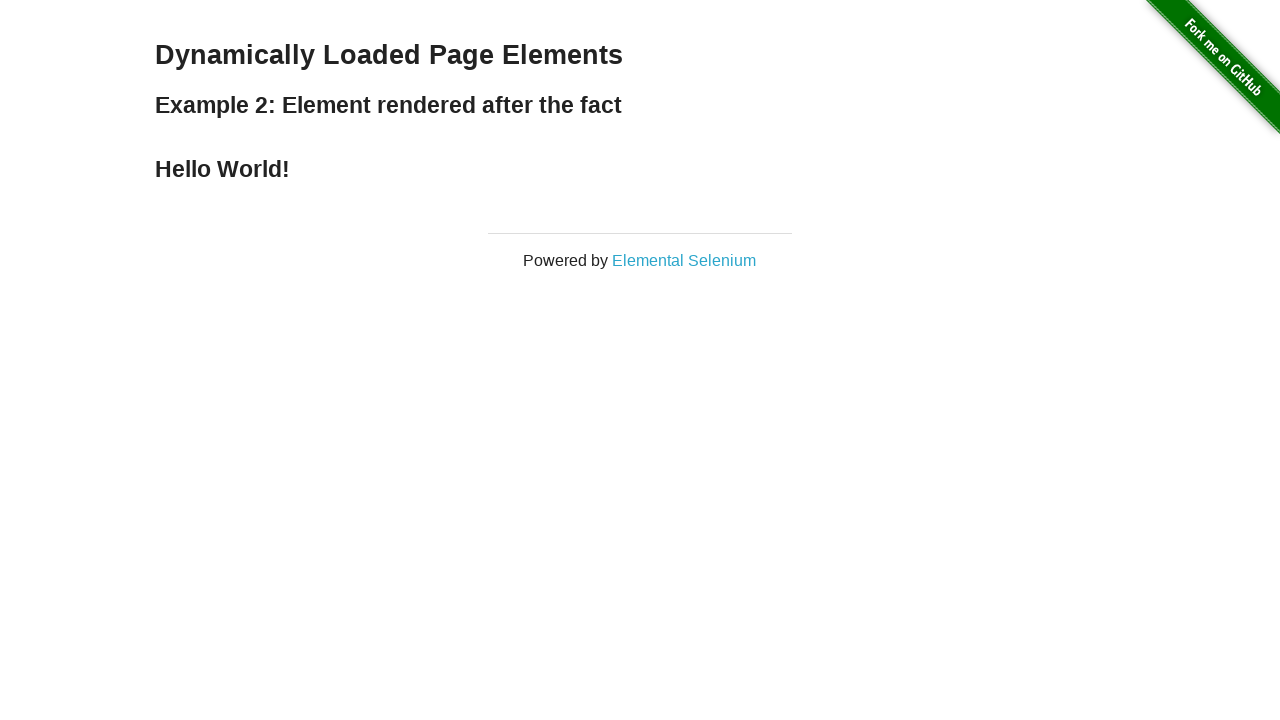

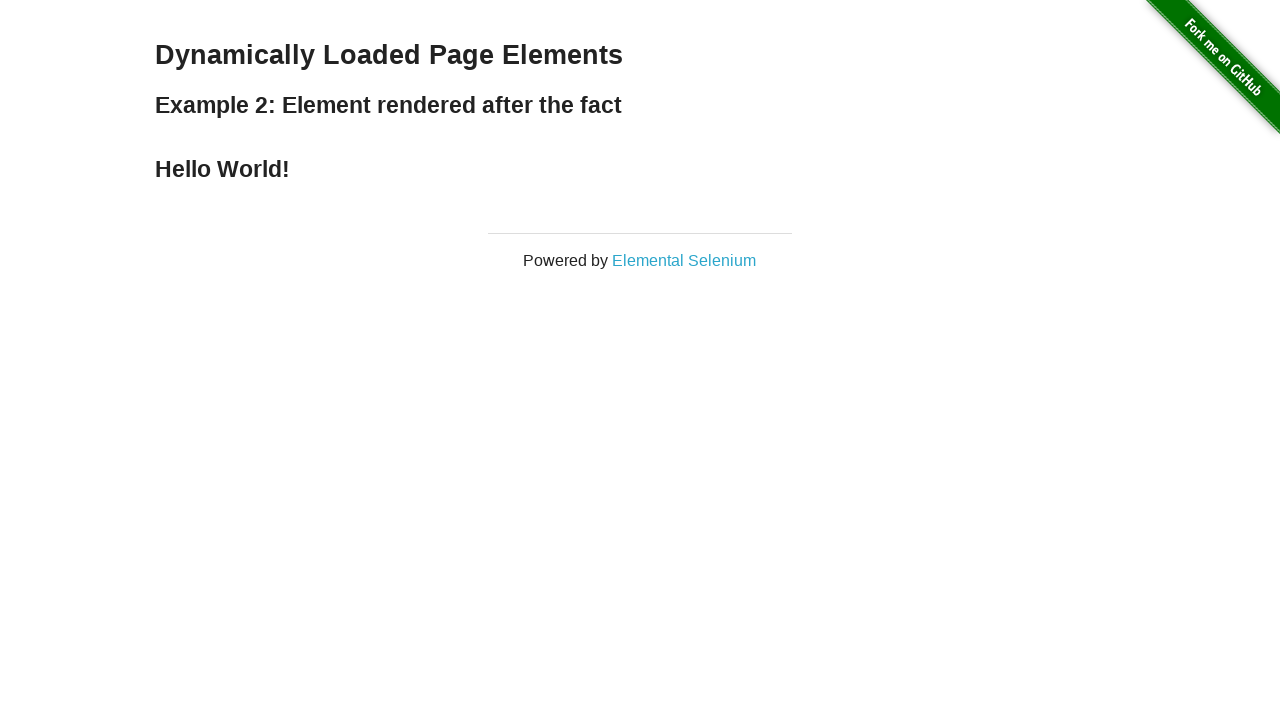